Tests that the numeric input field does not accept special characters

Starting URL: https://the-internet.herokuapp.com/inputs

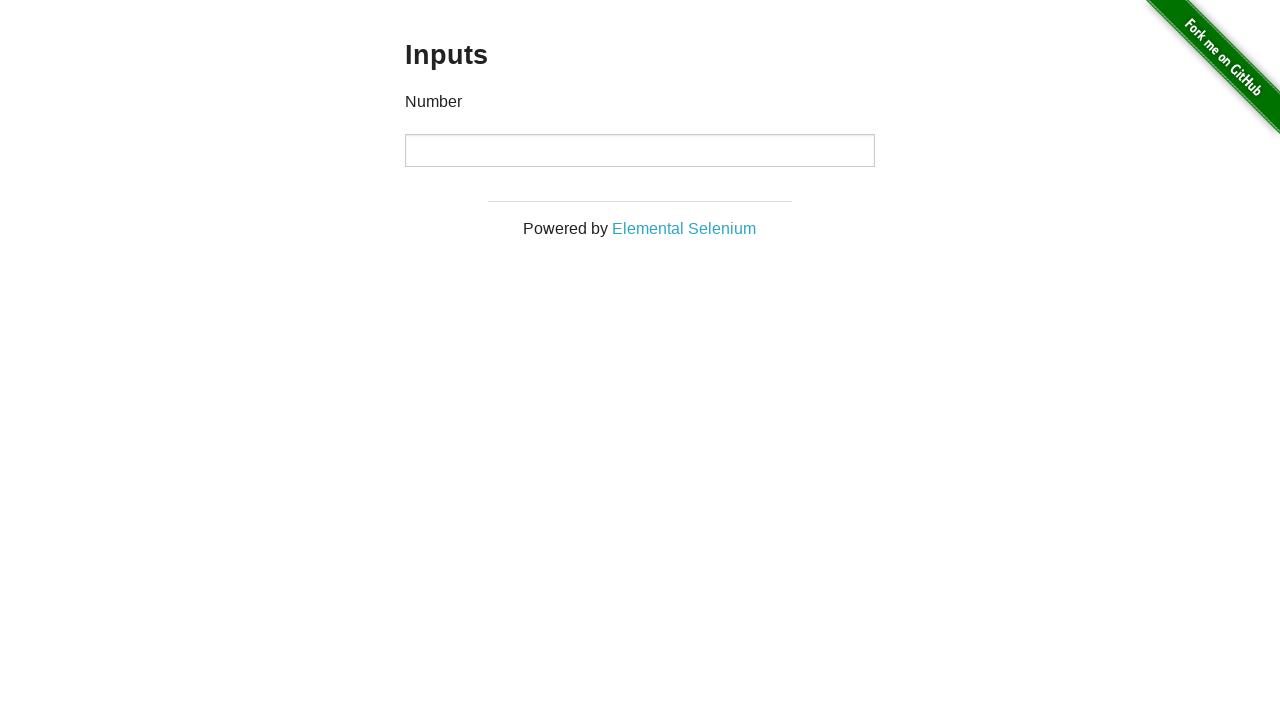

Navigated to the inputs test page
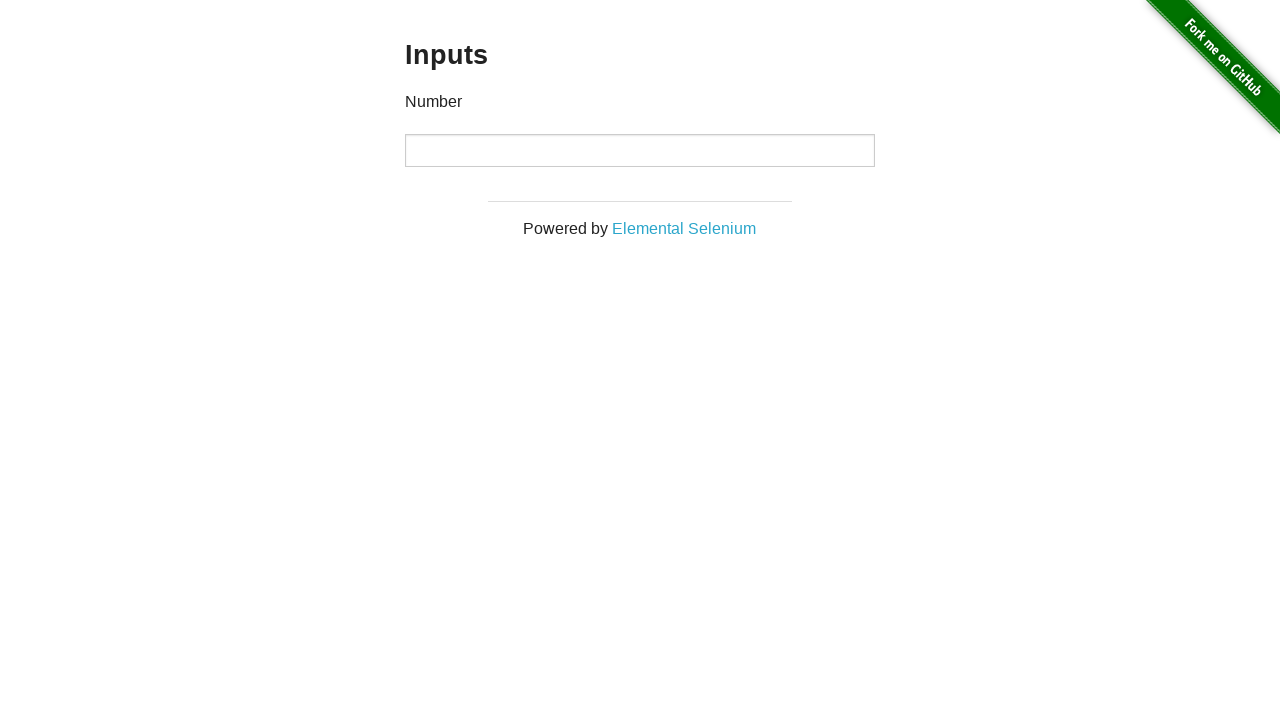

Located the numeric input field
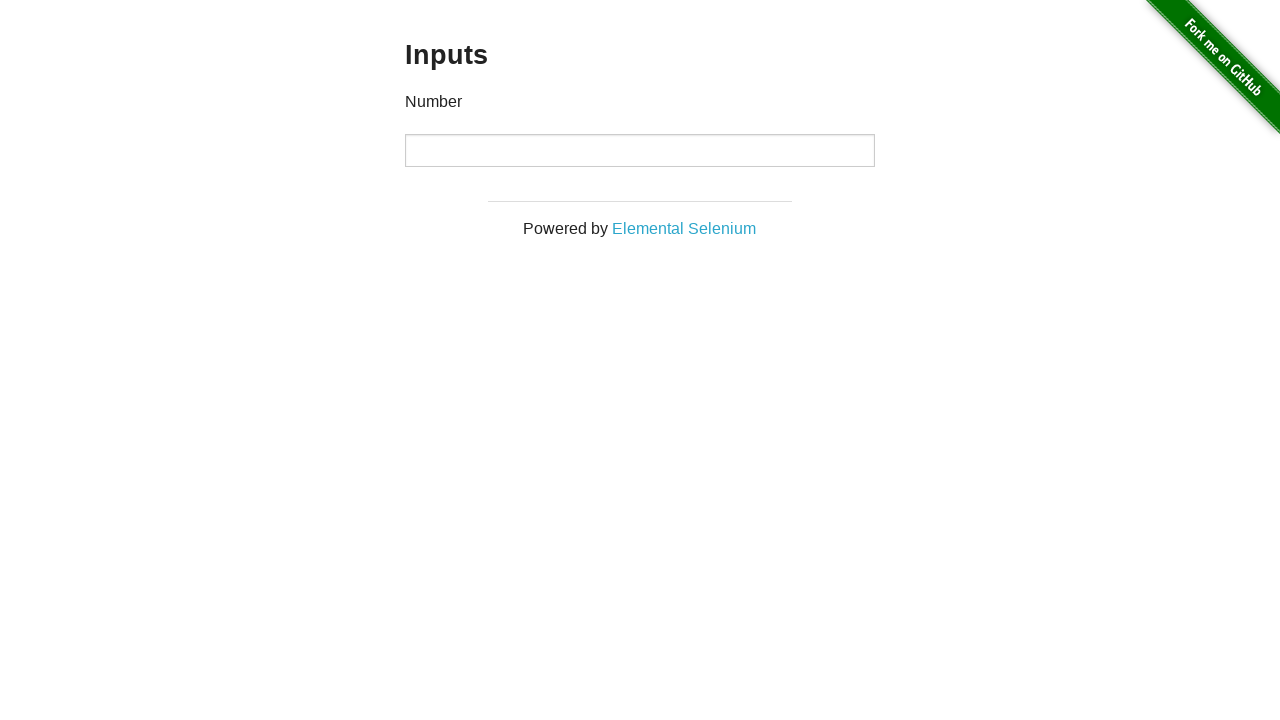

Attempted to type special characters (@#$%) into the input field on input
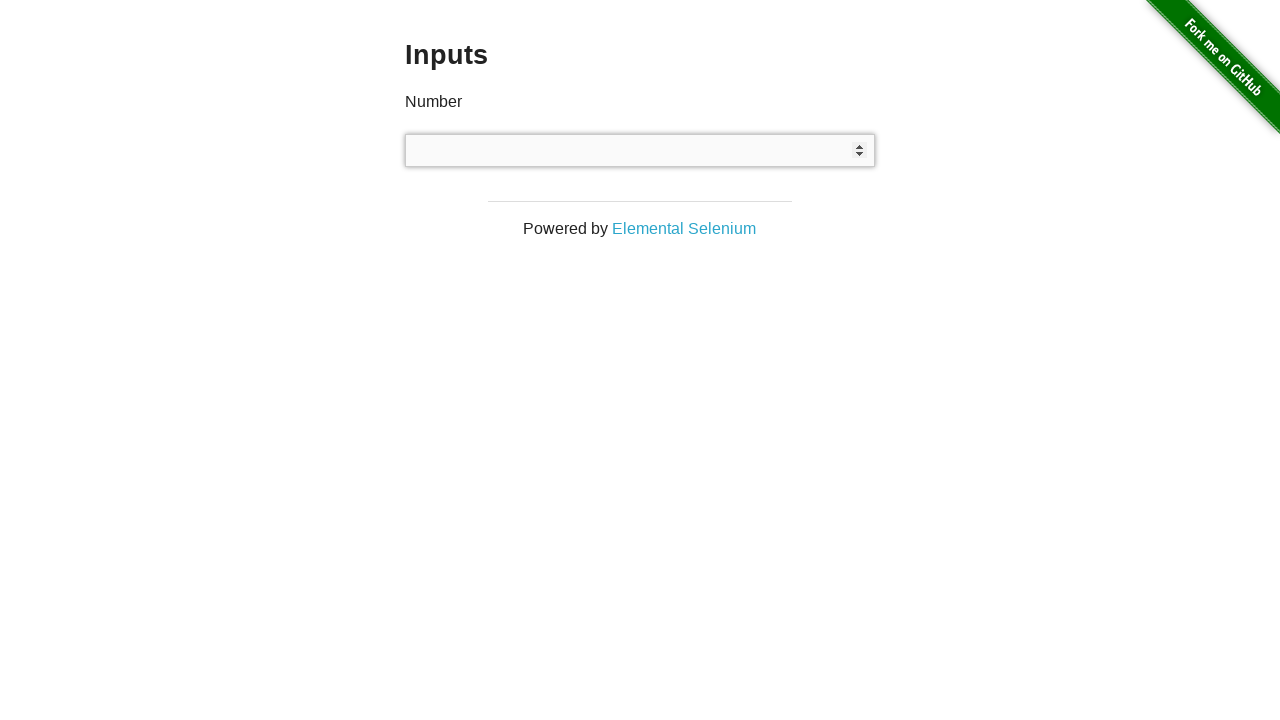

Retrieved the input field value to verify special characters were rejected
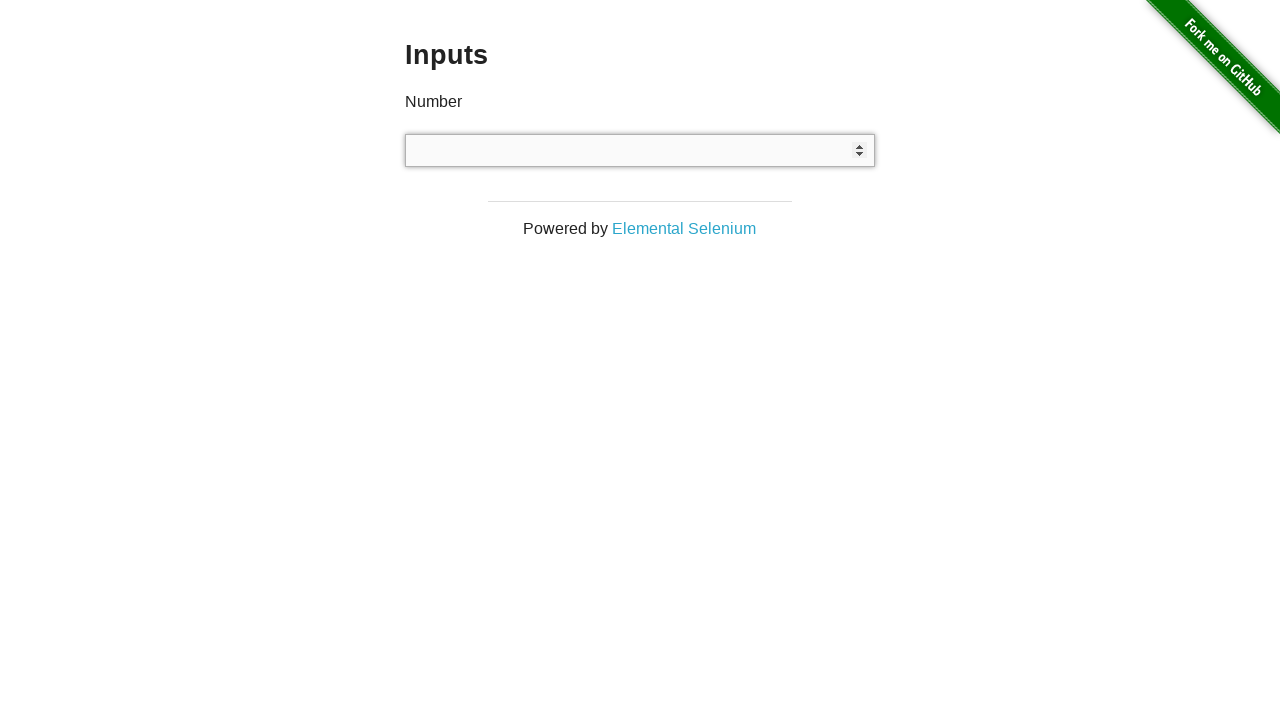

Assertion passed: input field correctly rejected special characters
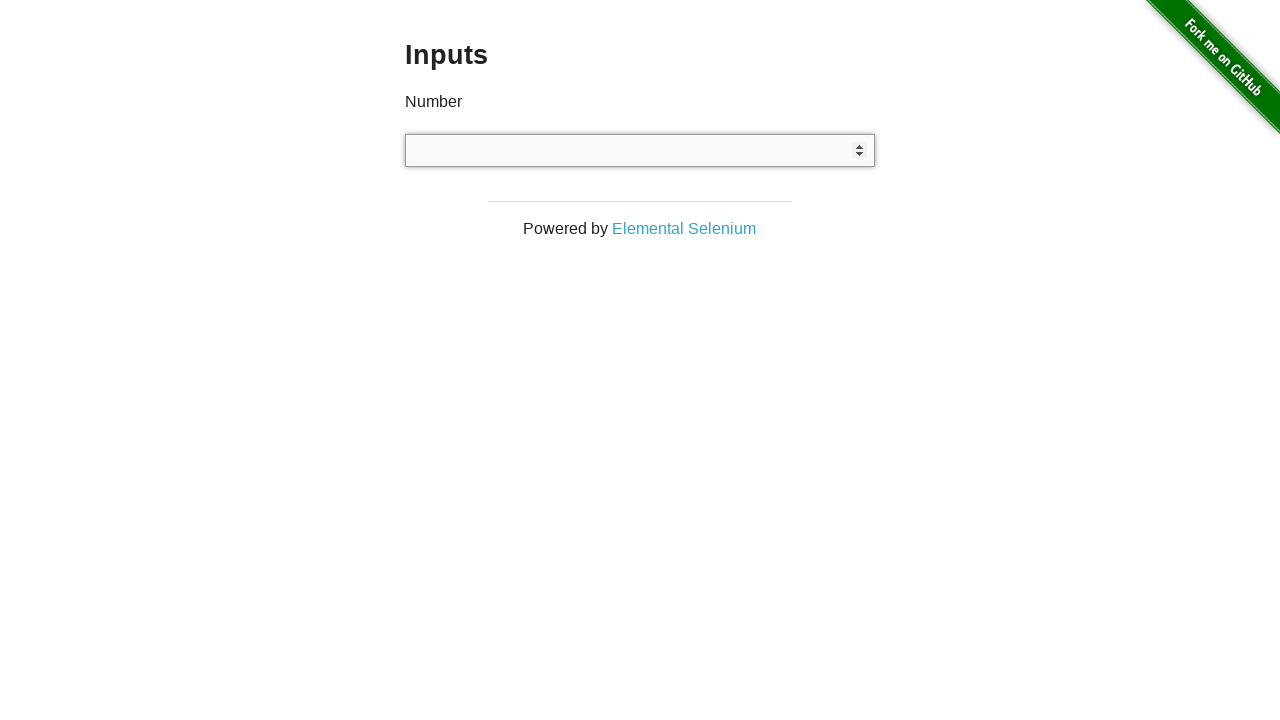

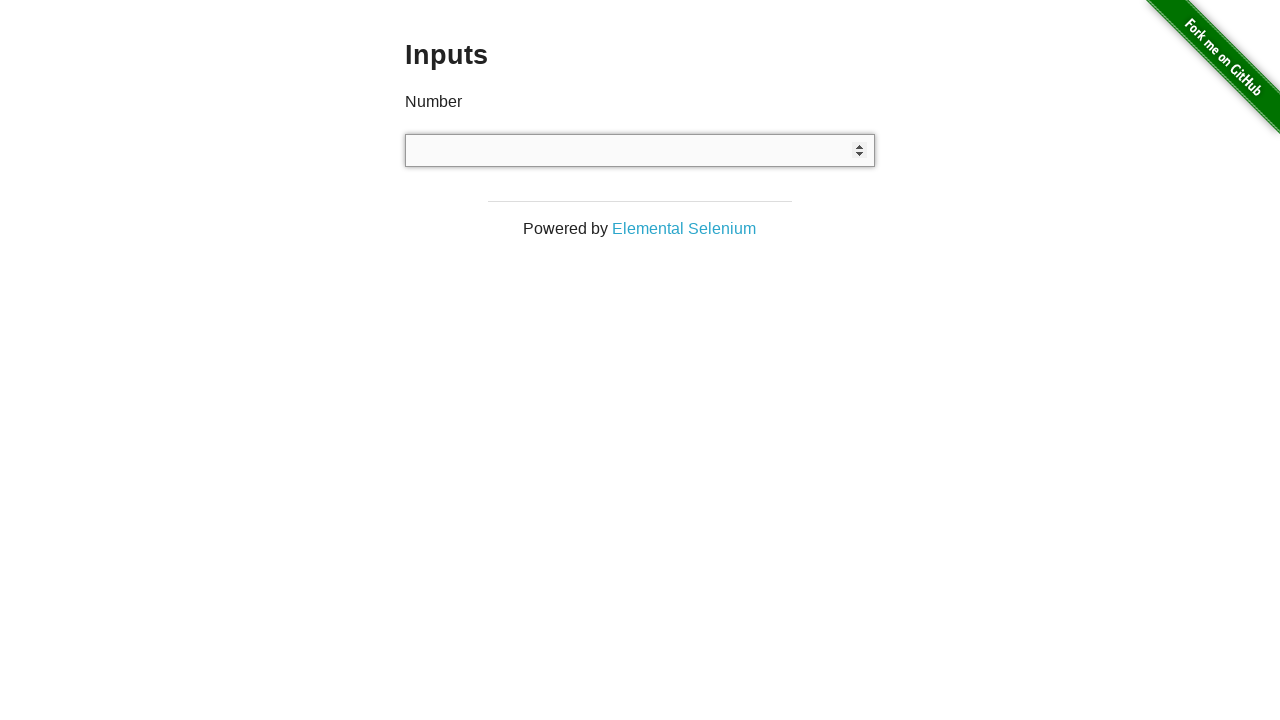